Tests date picker functionality by clicking on a date field and selecting a specific date (March 21, 1984) using month and year dropdowns

Starting URL: https://www.dummyticket.com/dummy-ticket-for-visa-application/

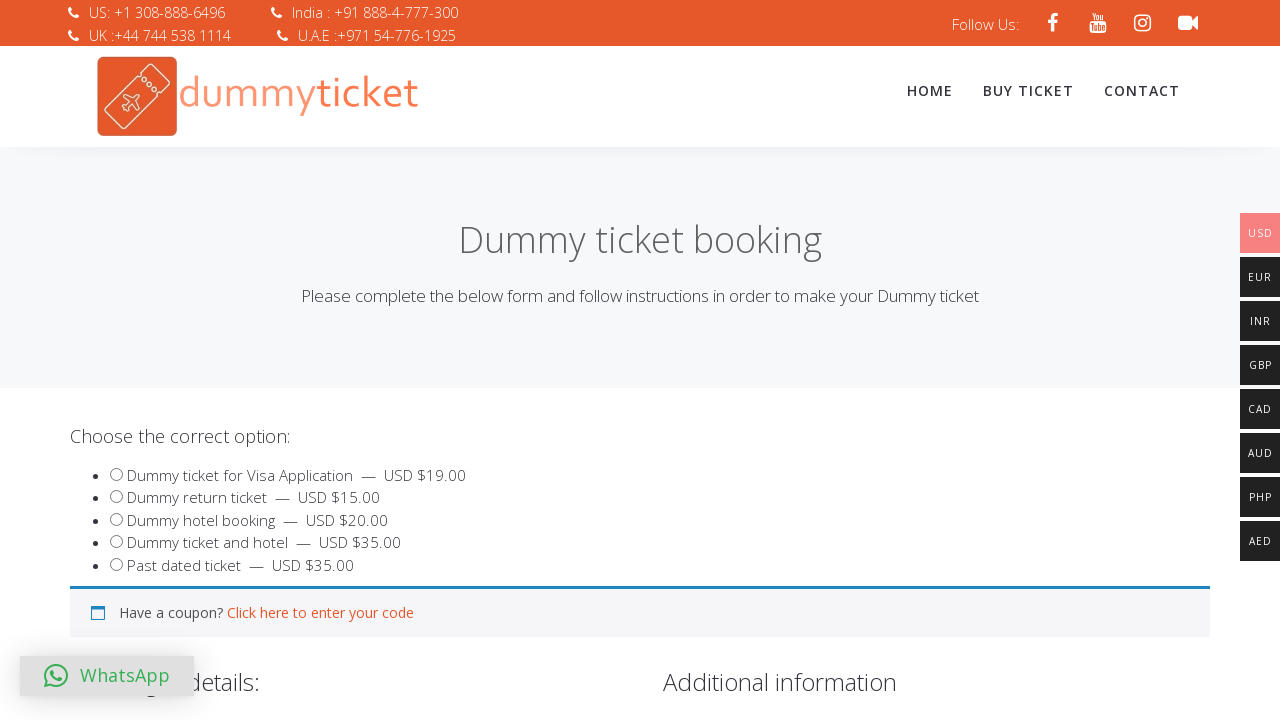

Clicked on the date of birth date picker field at (344, 360) on #dob
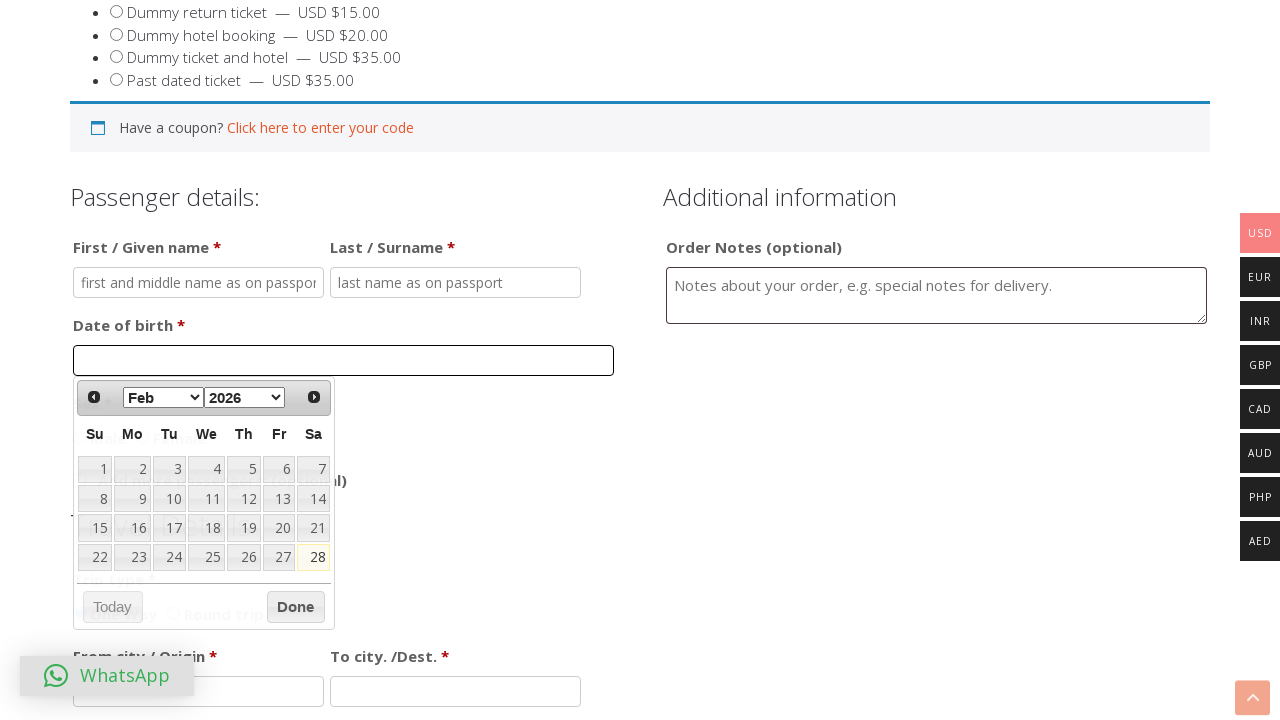

Date picker month selector became visible
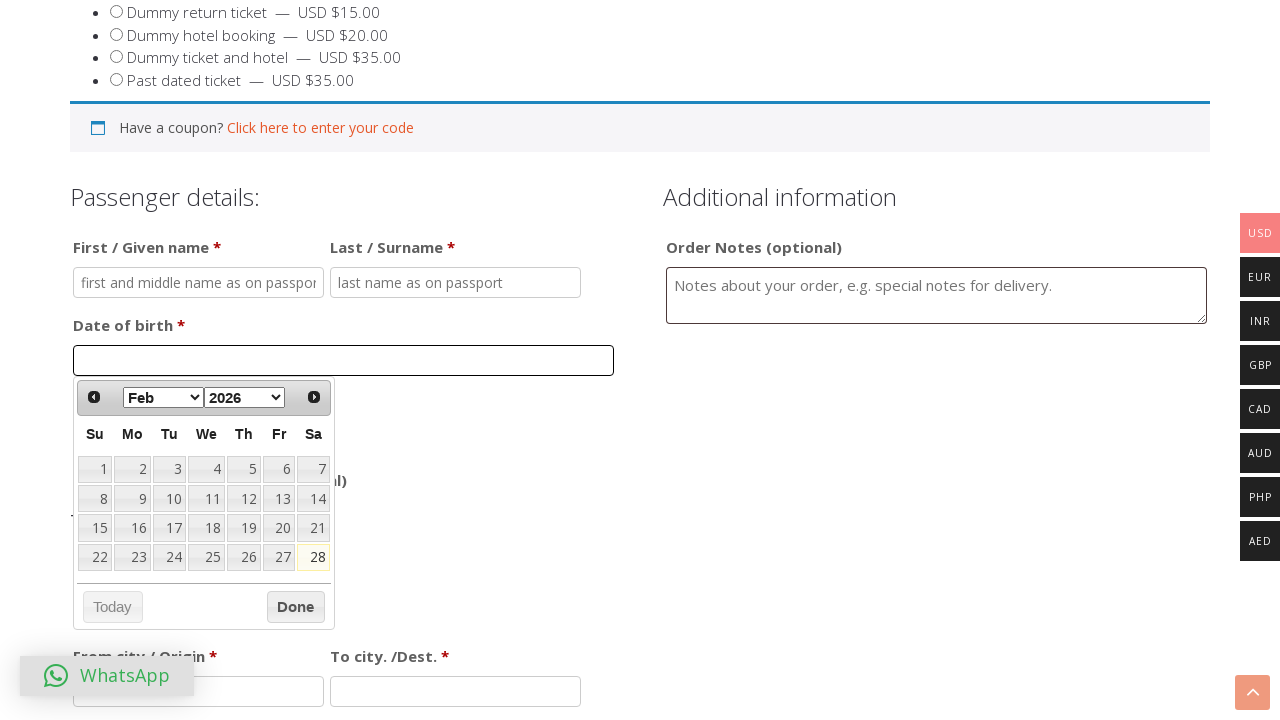

Selected March from the month dropdown on select.ui-datepicker-month
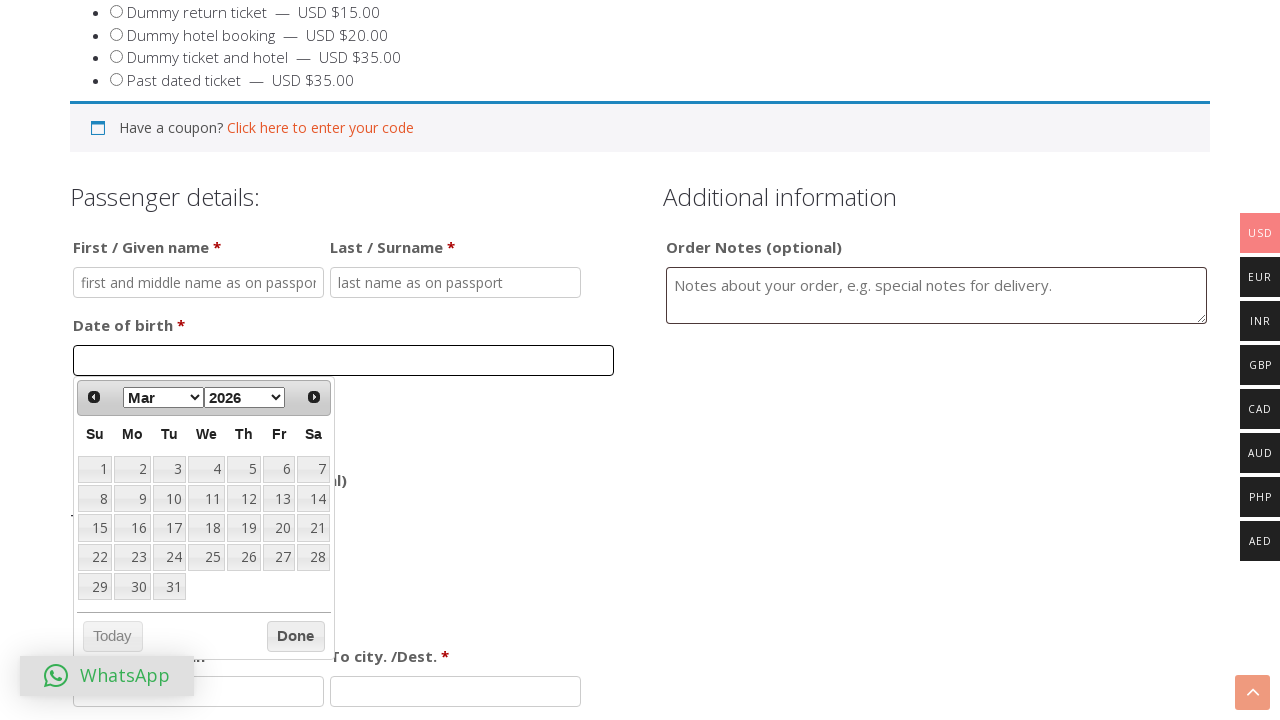

Selected 1984 from the year dropdown on select.ui-datepicker-year
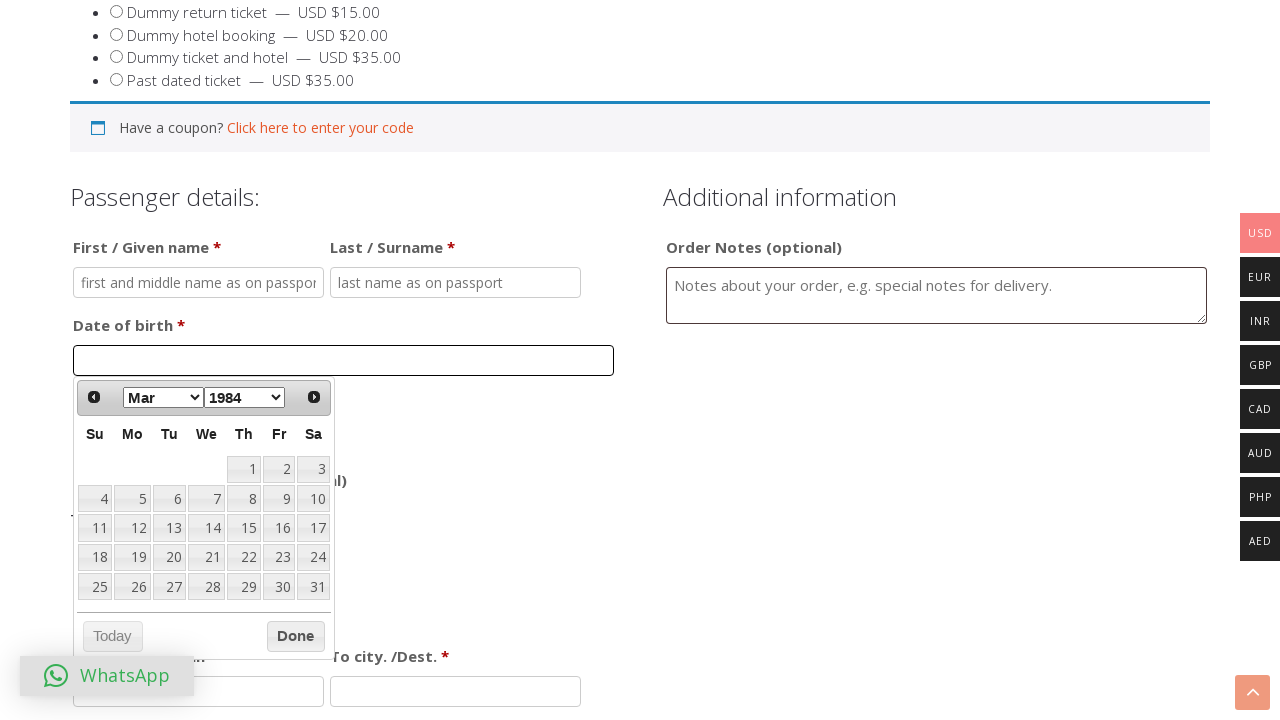

Clicked on day 21 to complete date selection (March 21, 1984) at (206, 557) on a[data-date='21']
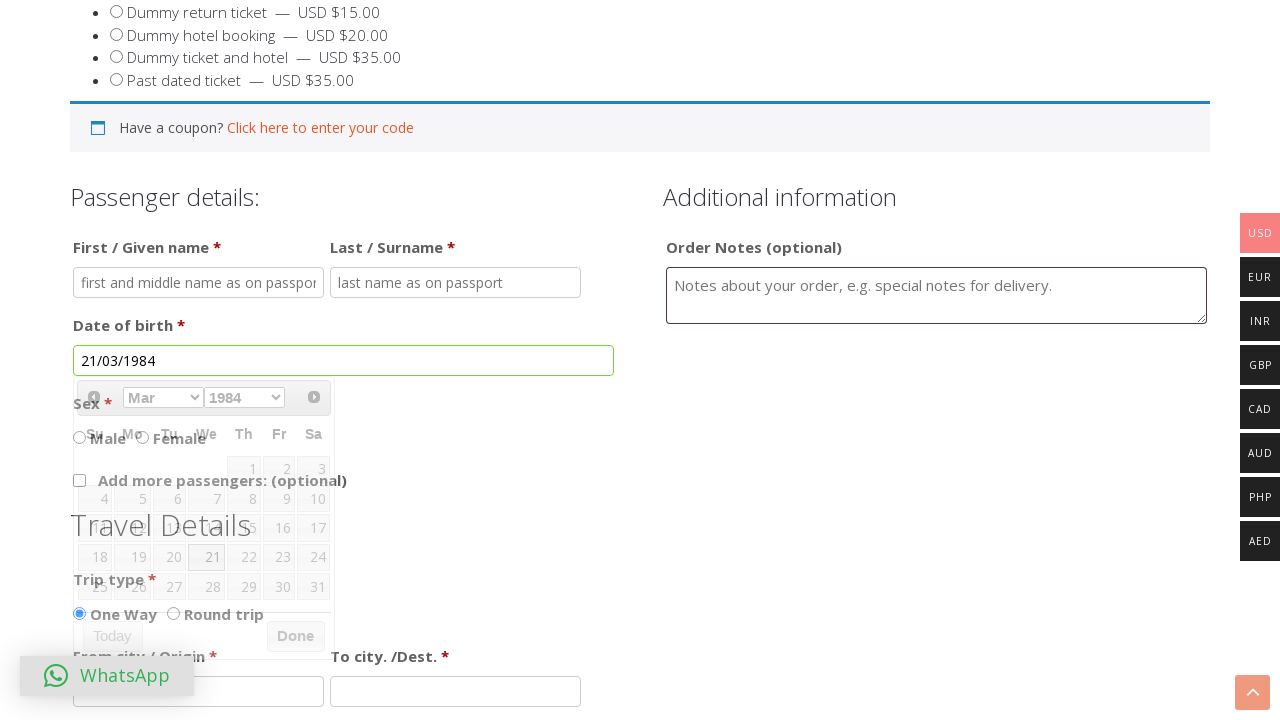

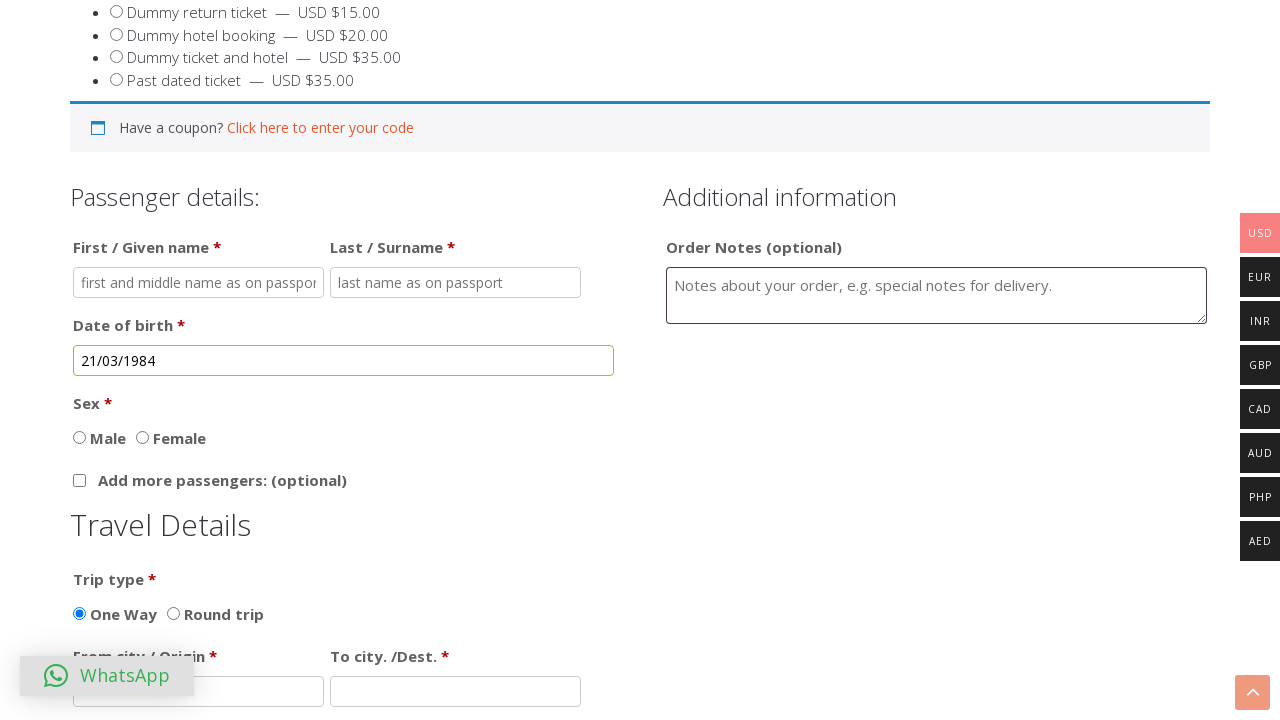